Tests the radio button selection for trip type and verifies if return date field is enabled or disabled

Starting URL: https://rahulshettyacademy.com/dropdownsPractise/

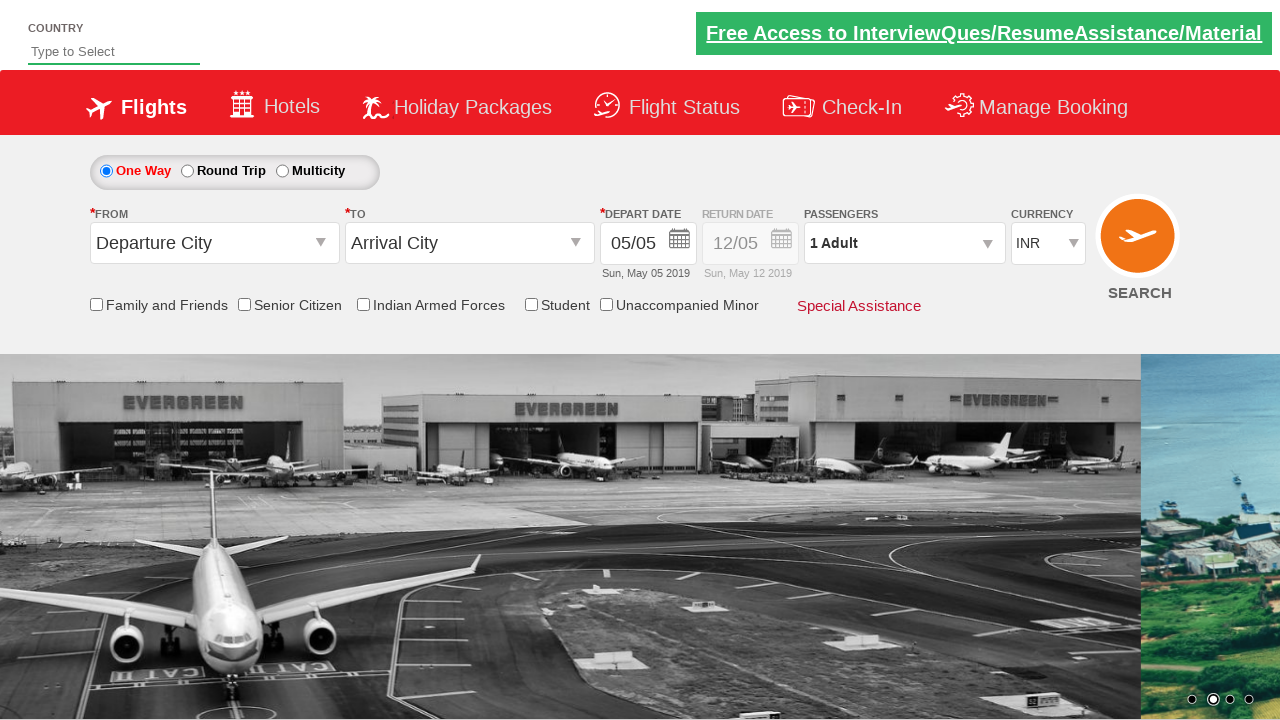

Retrieved style attribute from return date div (#Div1)
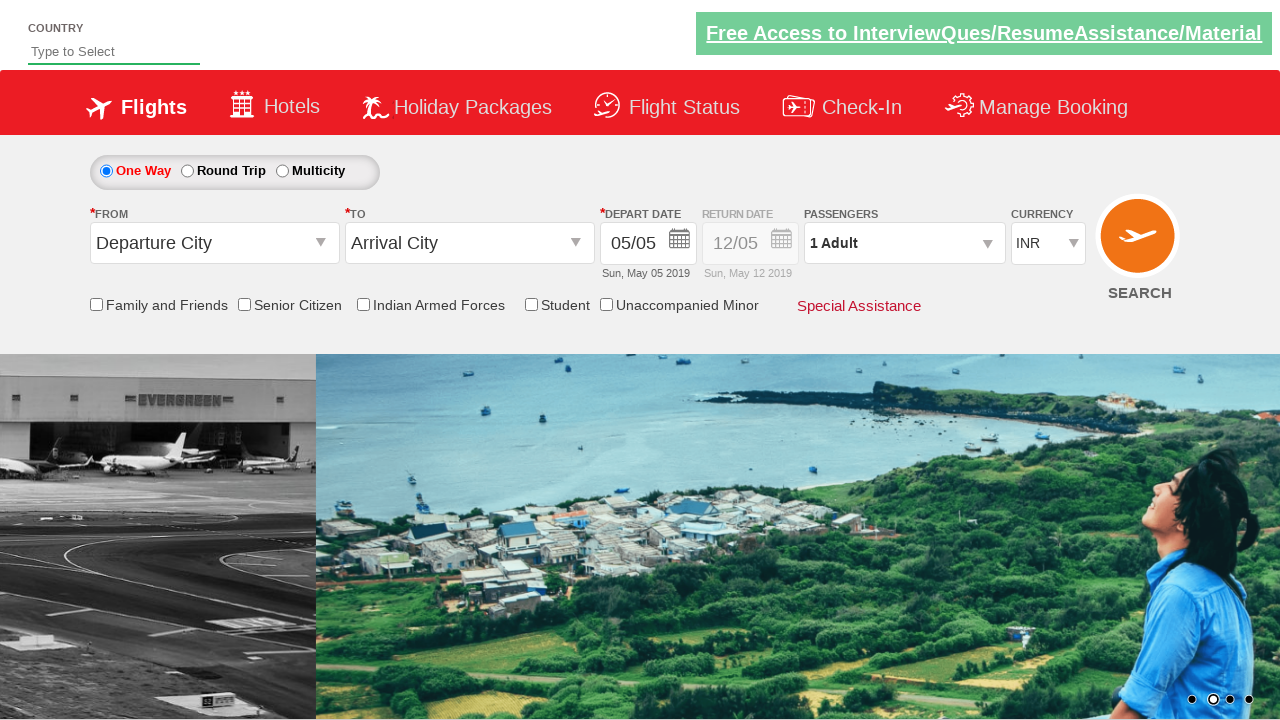

Verified return date field is disabled (opacity not 1)
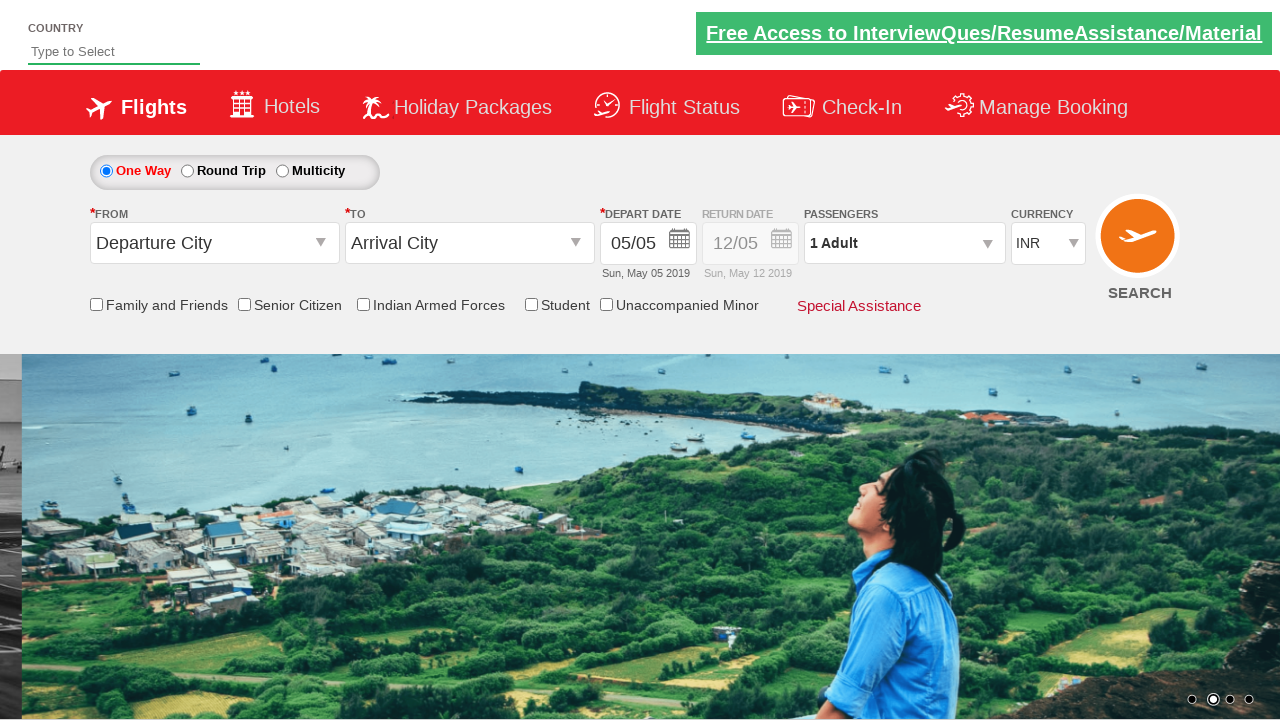

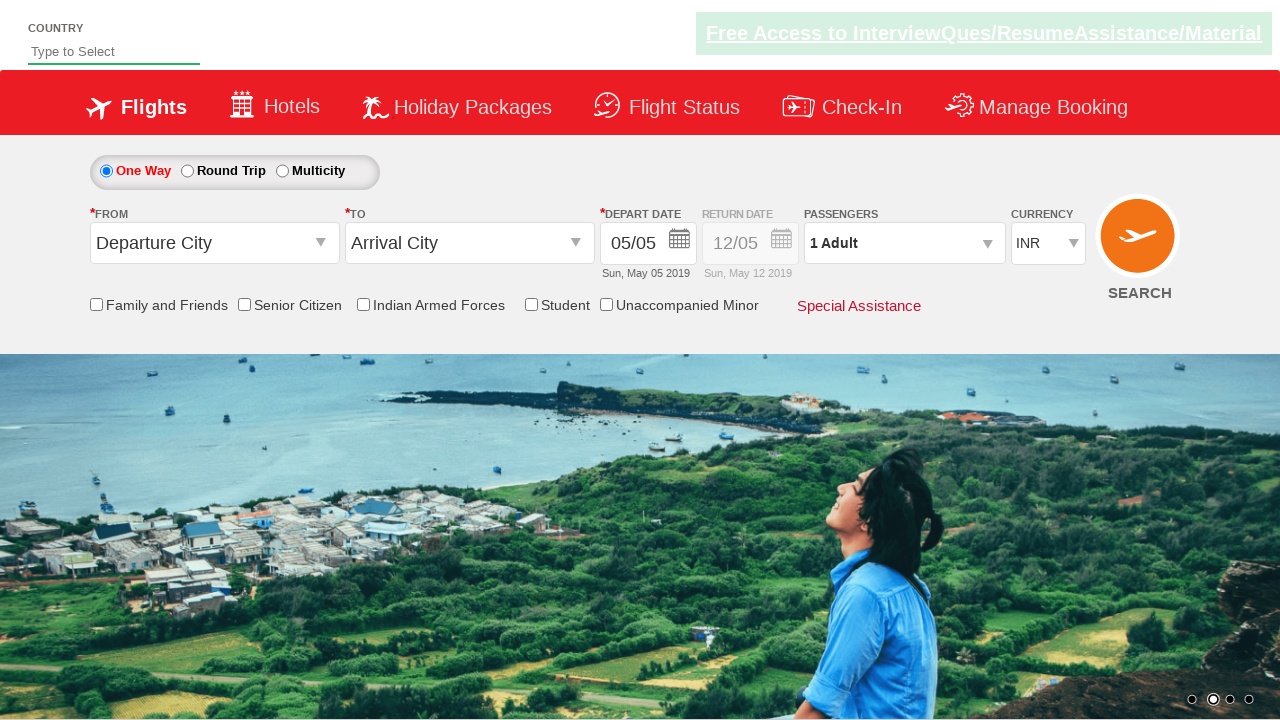